Tests mouse hover functionality by hovering over a "Mouse Hover" element and then performing a right-click (context click) on the "Top" link that appears.

Starting URL: https://rahulshettyacademy.com/AutomationPractice/

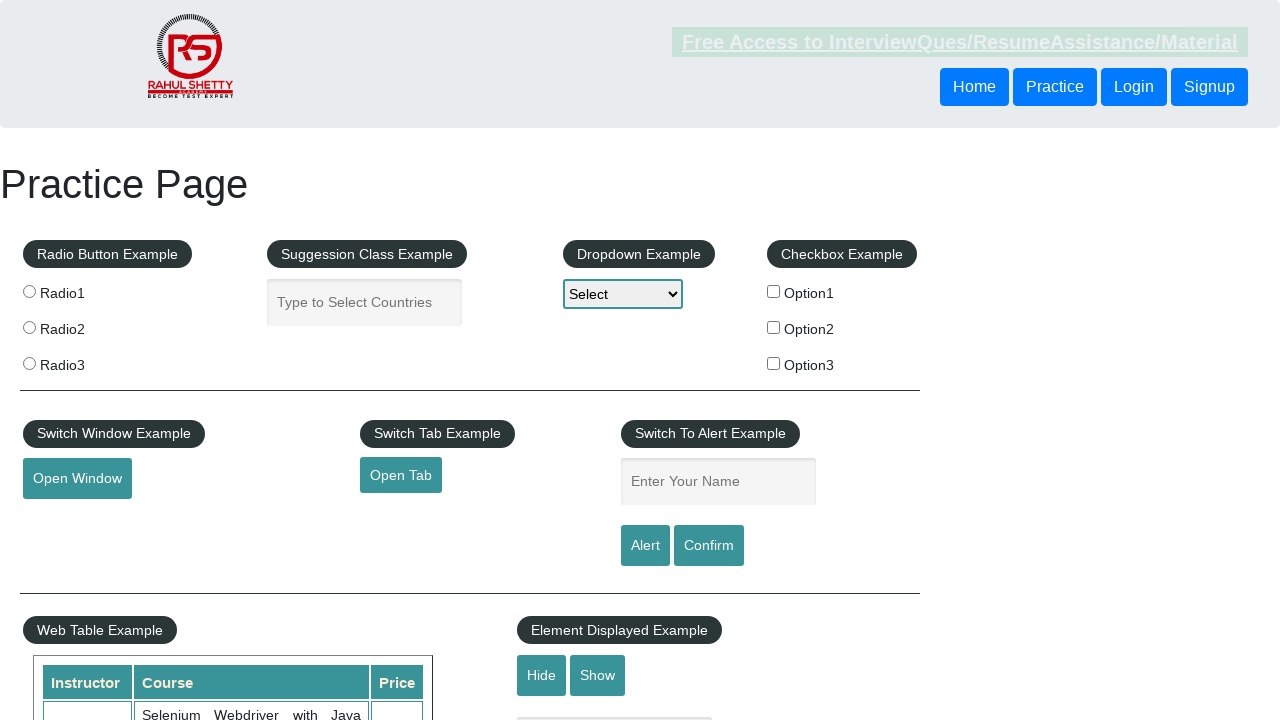

Navigated to AutomationPractice page
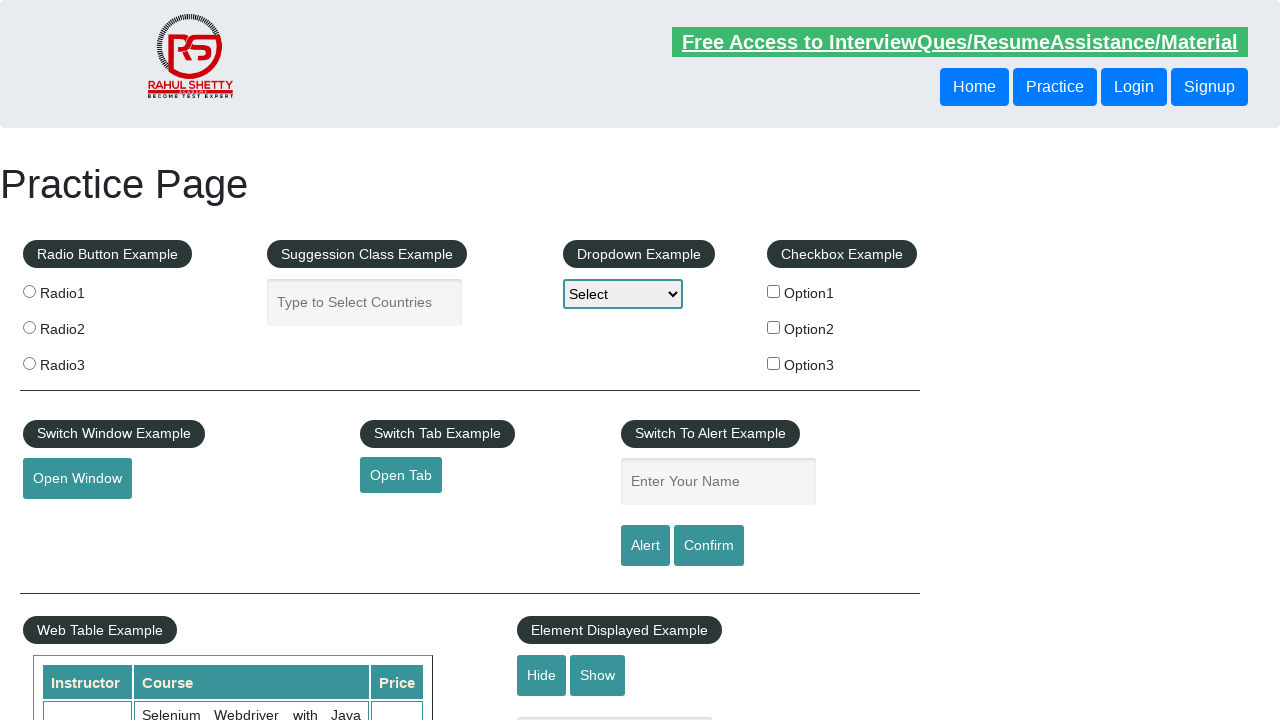

Hovered over Mouse Hover element to reveal dropdown menu at (83, 361) on #mousehover
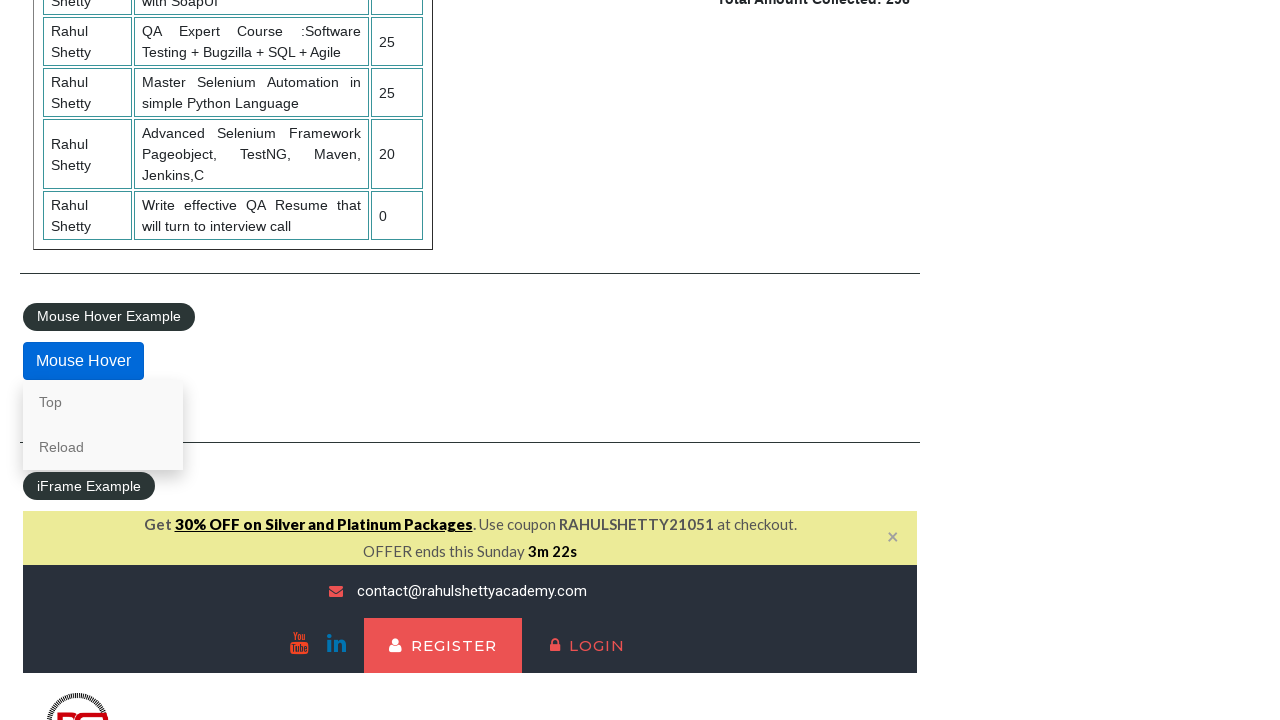

Right-clicked (context click) on the Top link at (103, 402) on text=Top
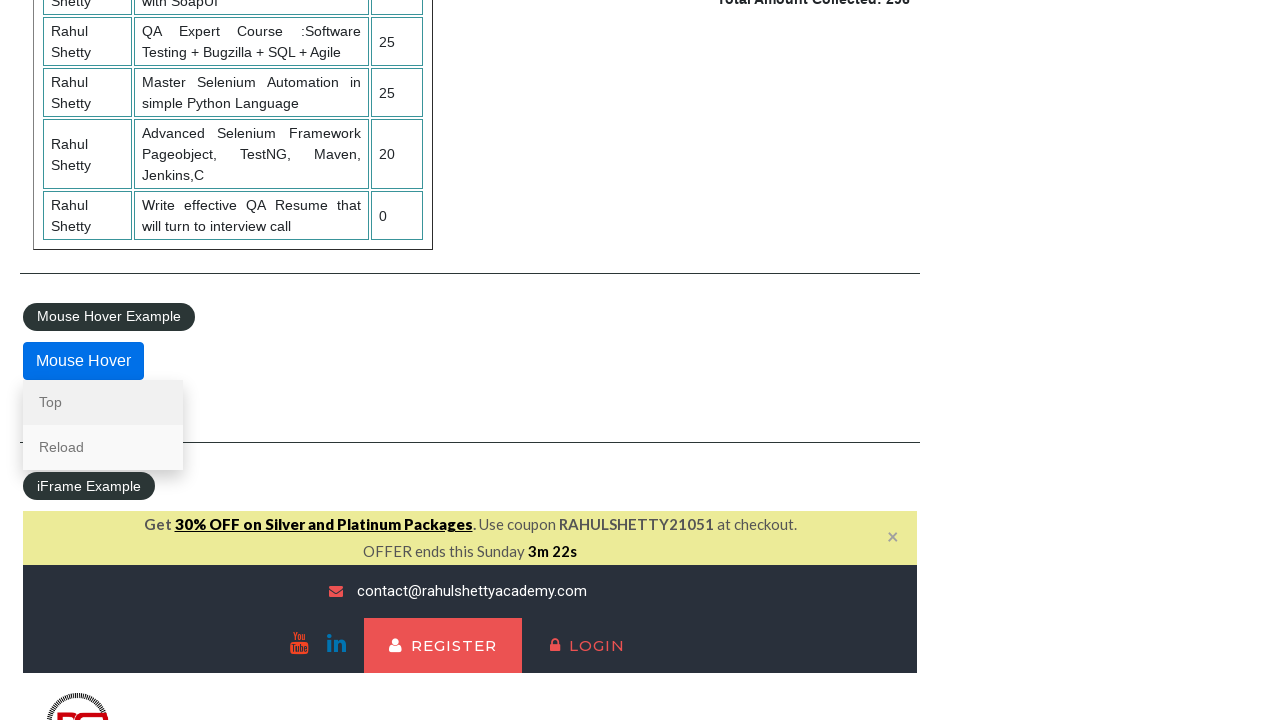

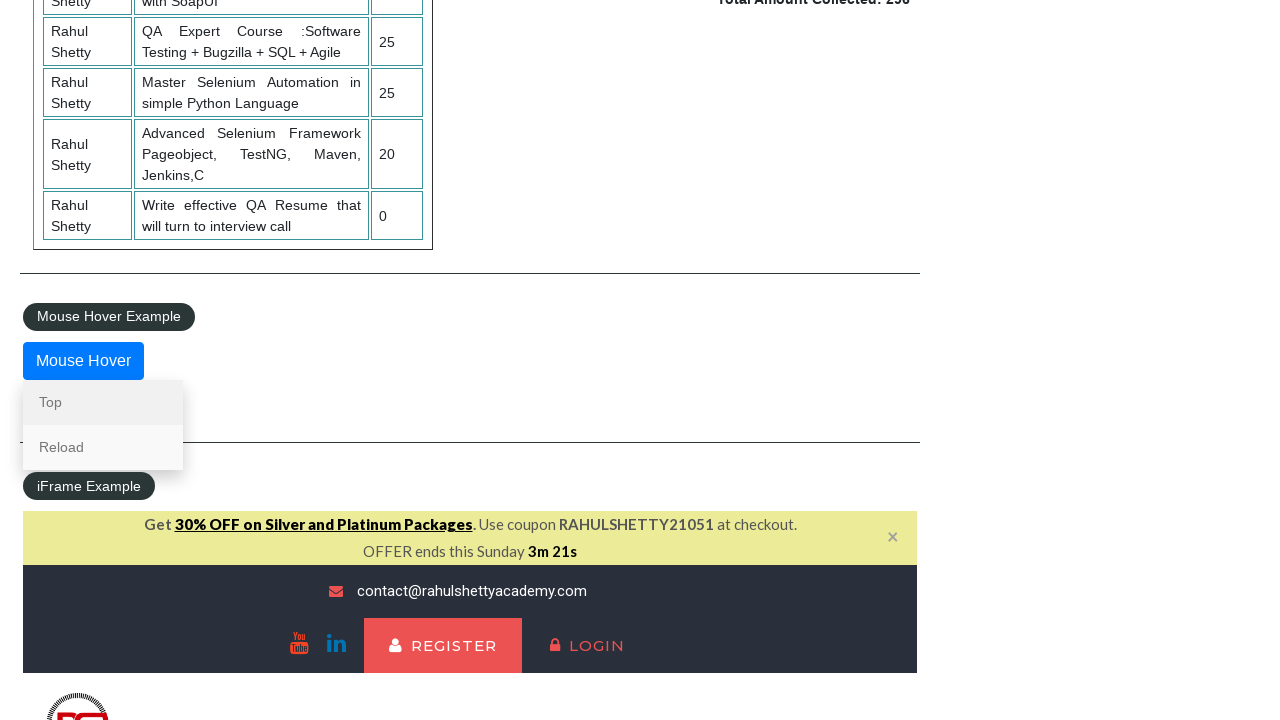